Tests various text input field operations including typing text, appending text, checking if field is disabled, clearing text, and retrieving attribute values

Starting URL: https://www.leafground.com/input.xhtml

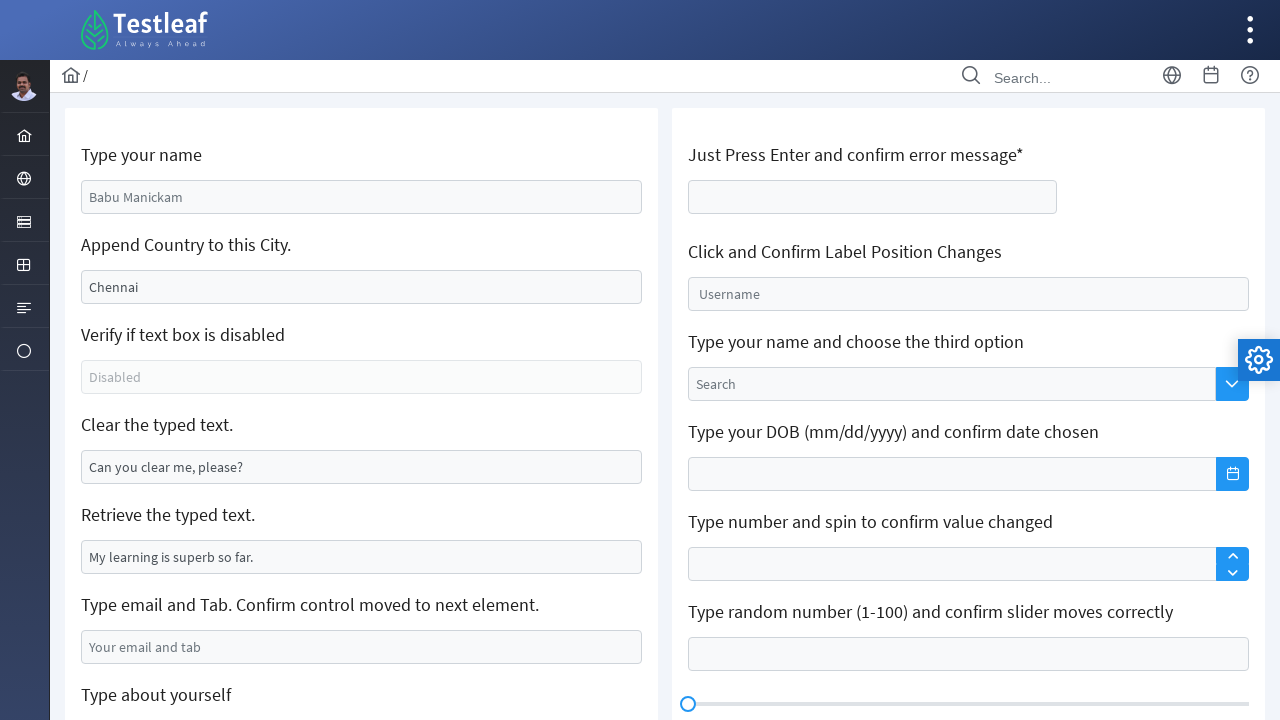

Typed 'karthik' in the name textbox on #j_idt88\:name
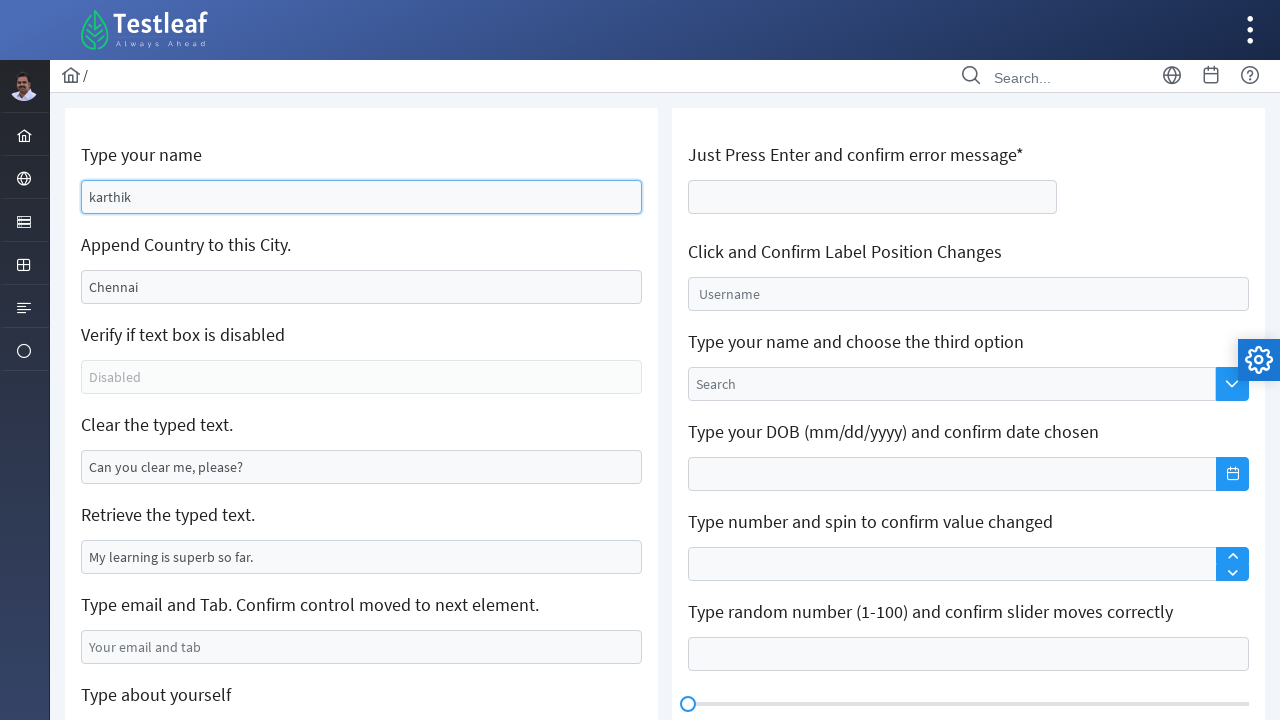

Retrieved current text from country field
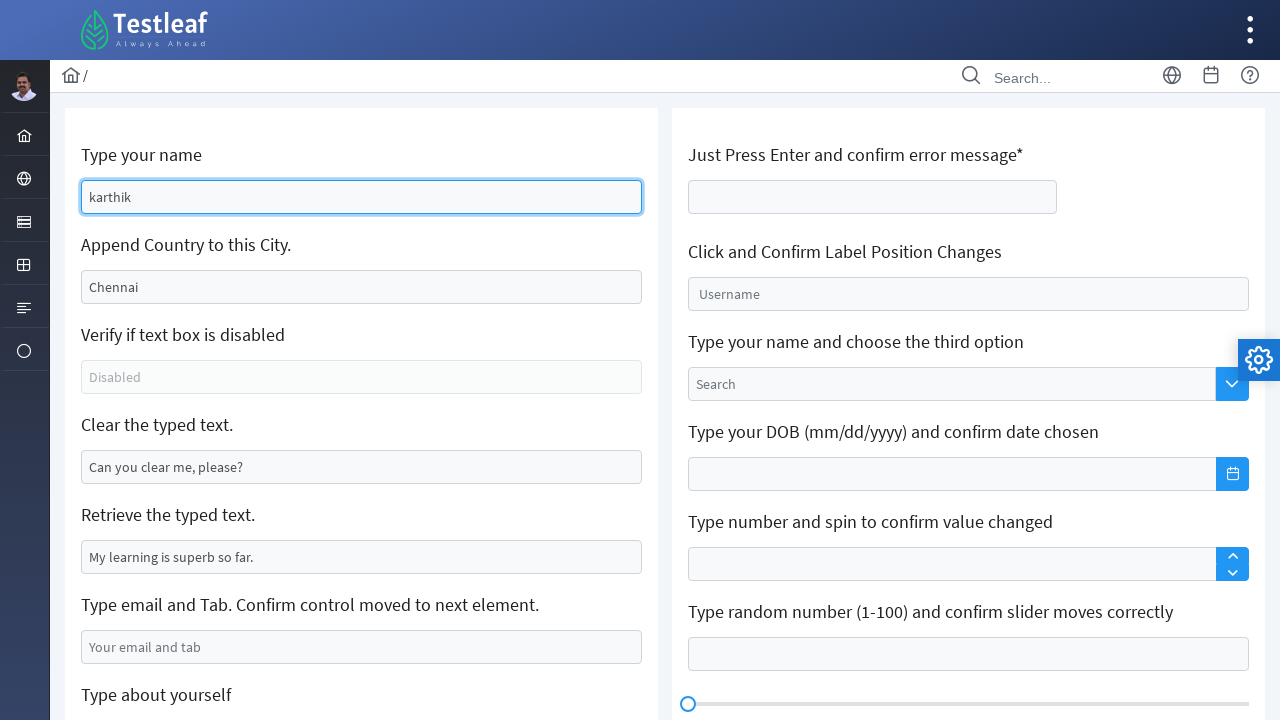

Appended ' India' to existing text in country field on #j_idt88\:j_idt91
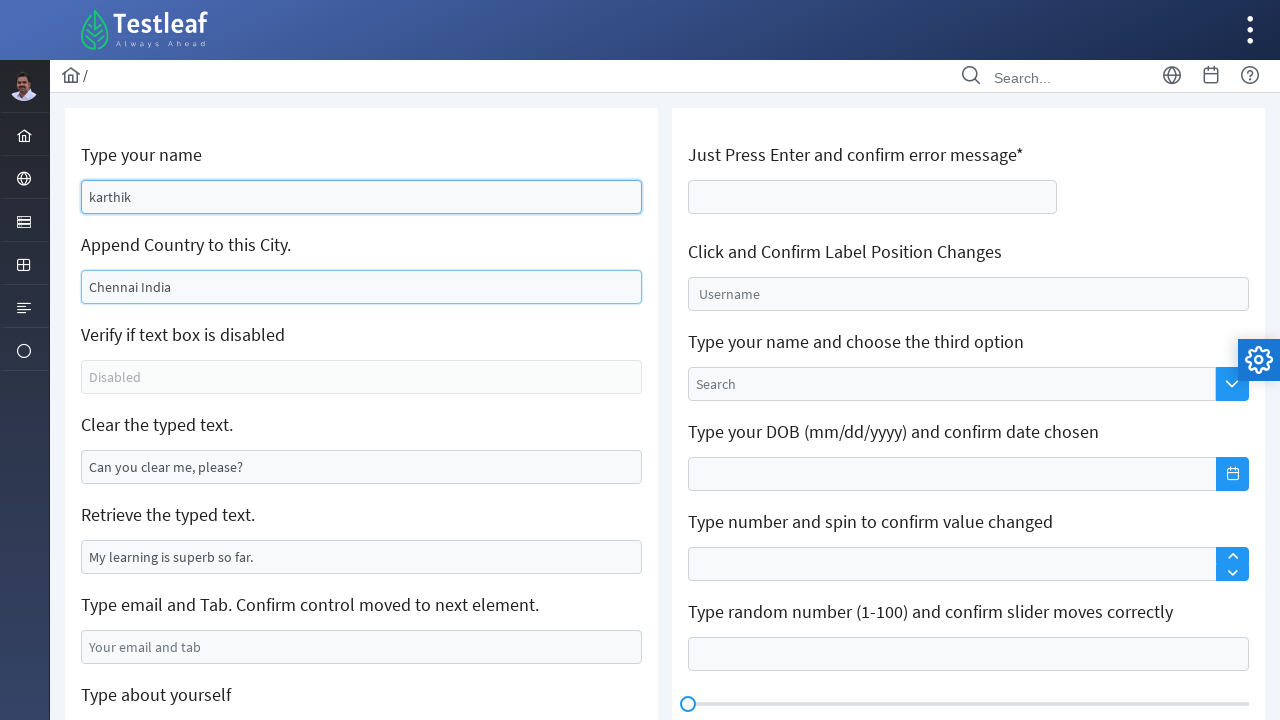

Checked if textbox is enabled: False
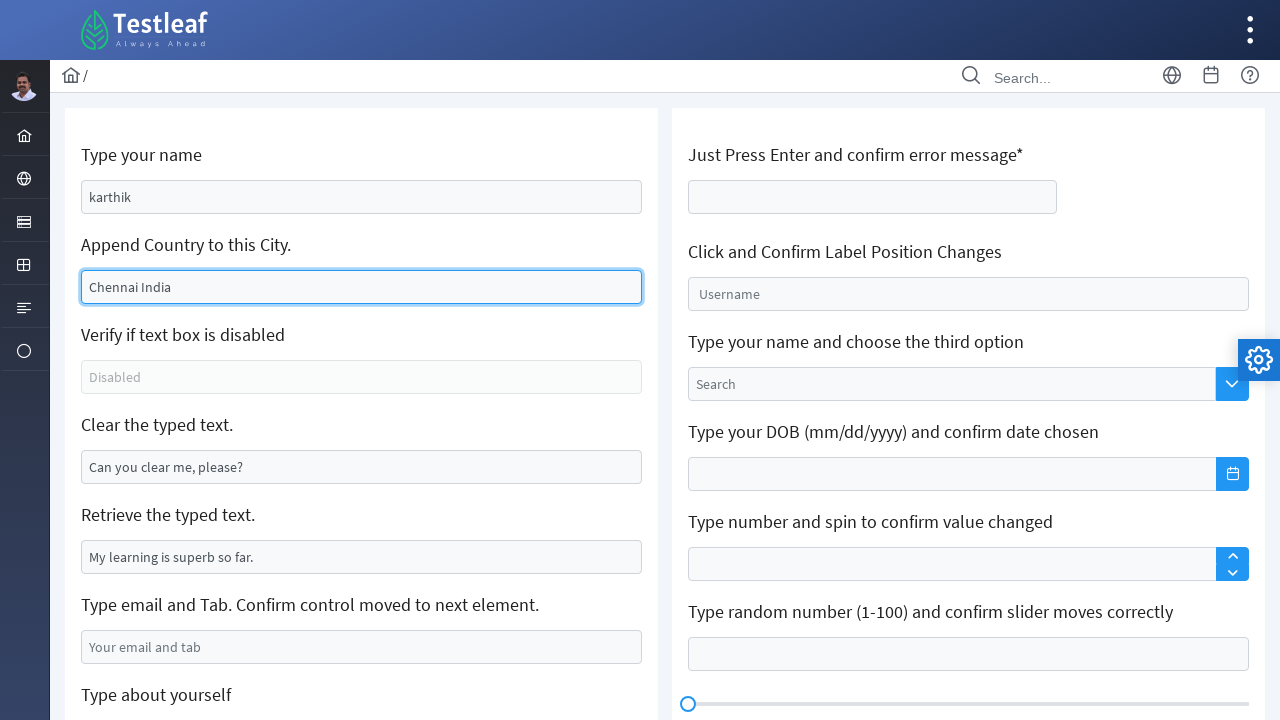

Cleared text in the clear box on #j_idt88\:j_idt95
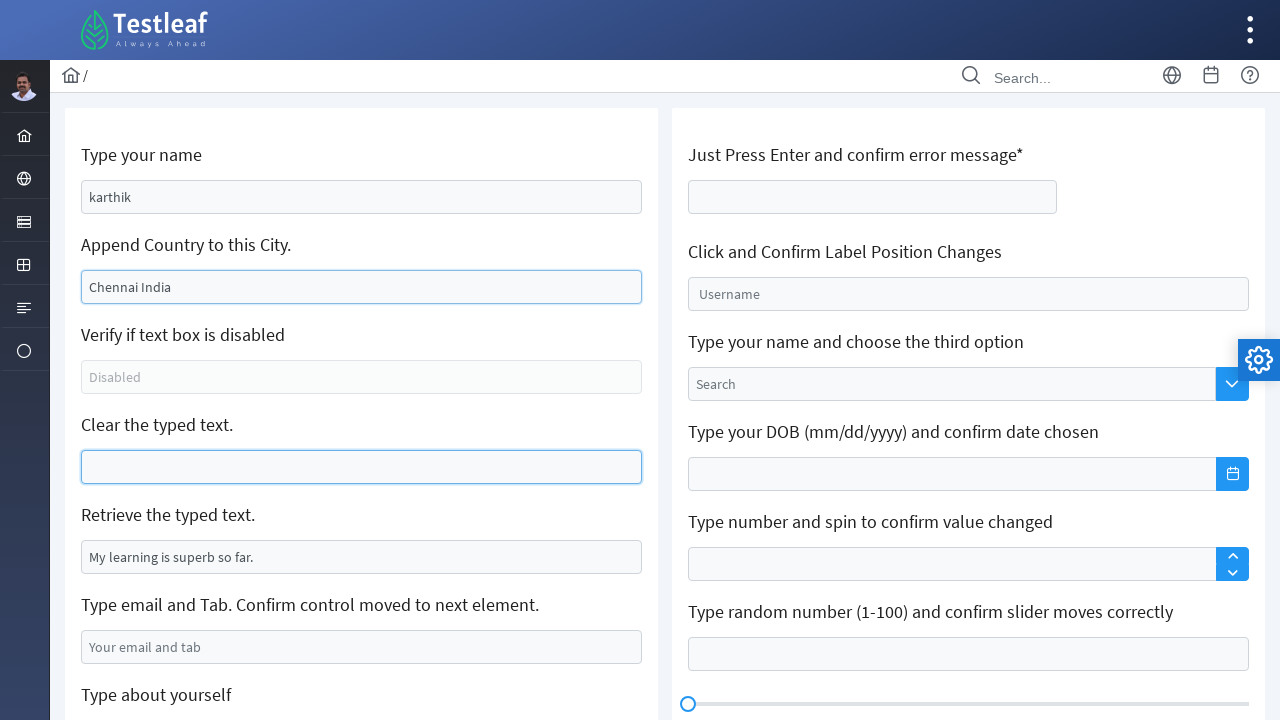

Retrieved value attribute from text field: My learning is superb so far.
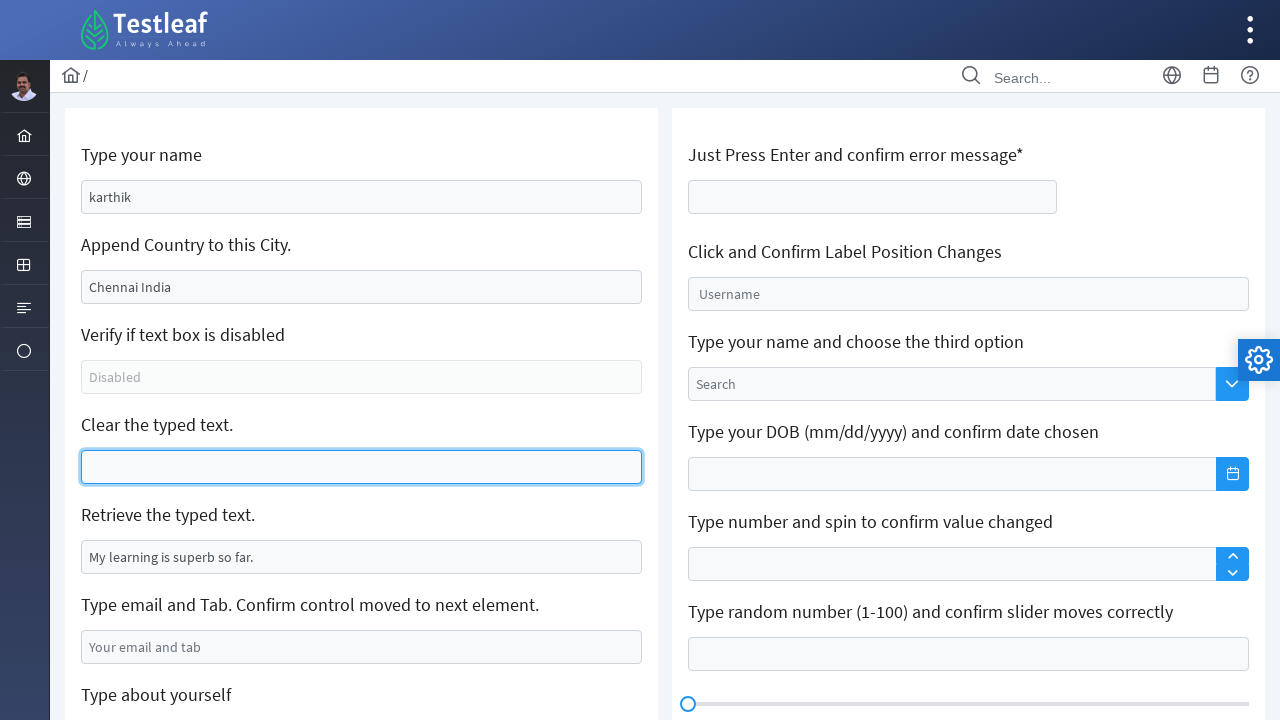

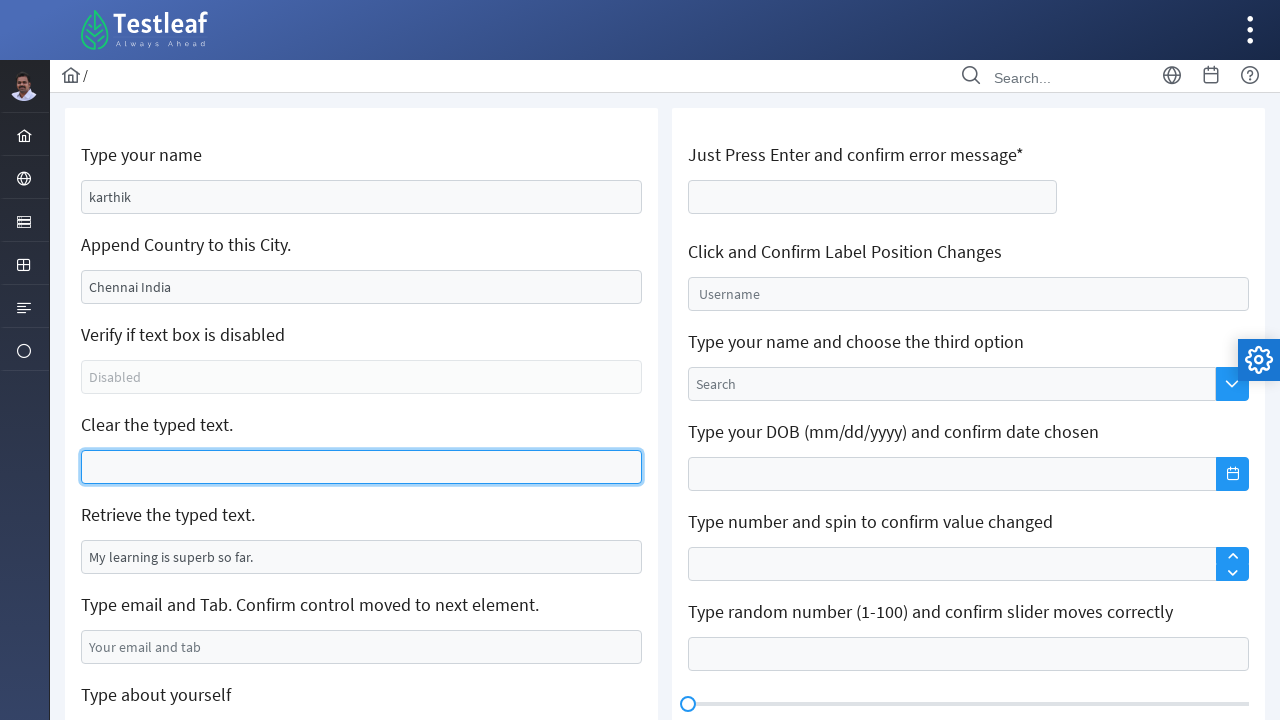